Tests browser tab management by opening the OpenCart website, then opening a new tab and navigating to the OrangeHRM demo site.

Starting URL: https://www.opencart.com/

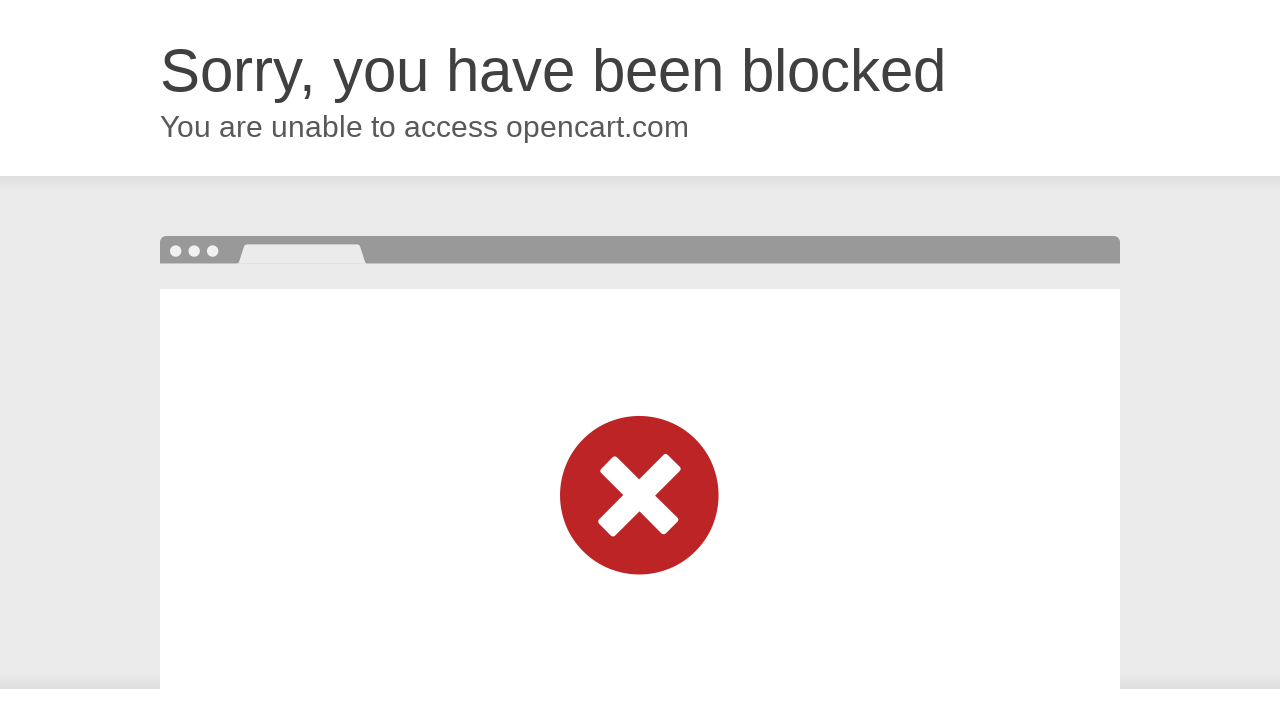

Opened a new browser tab
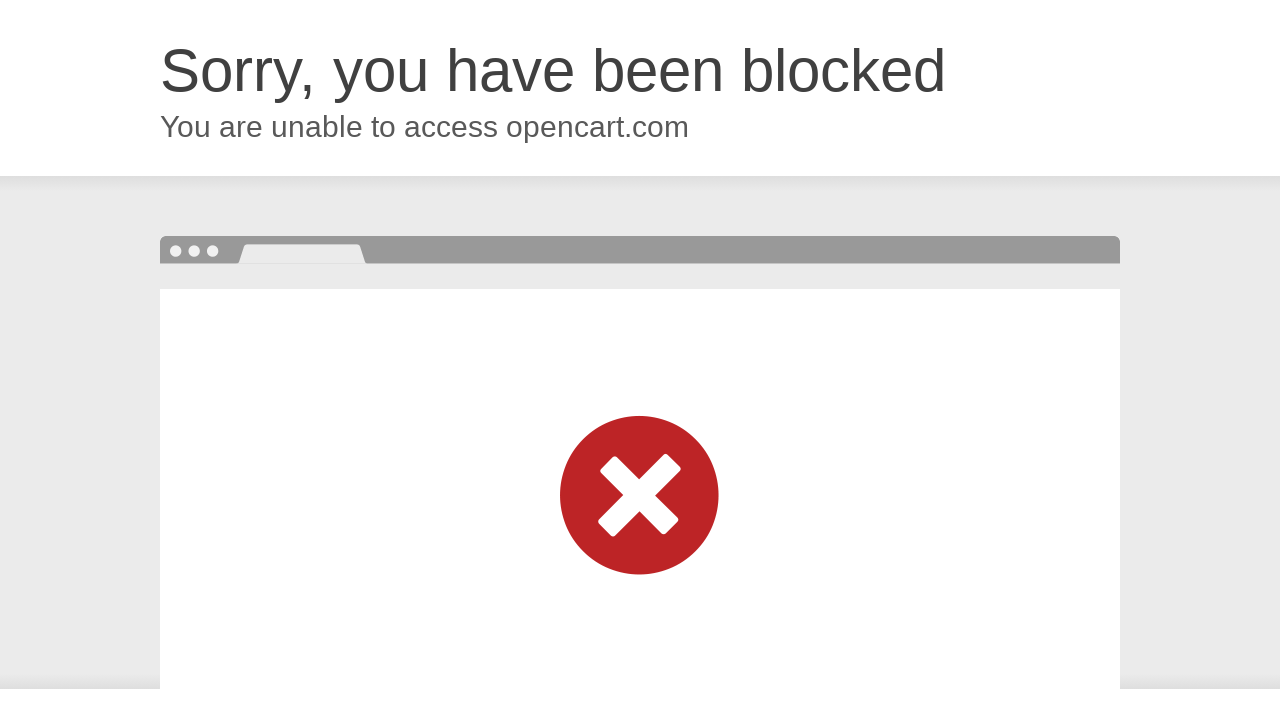

Navigated new tab to OrangeHRM demo site
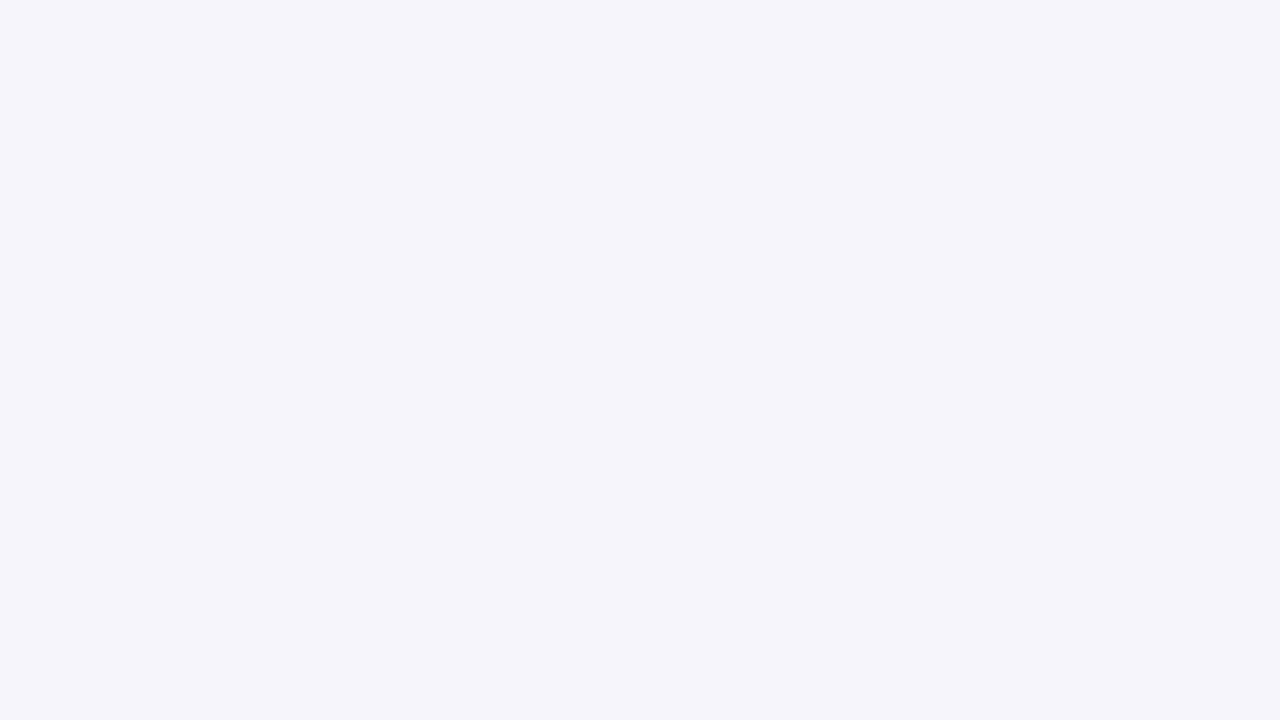

OrangeHRM demo site loaded (domcontentloaded)
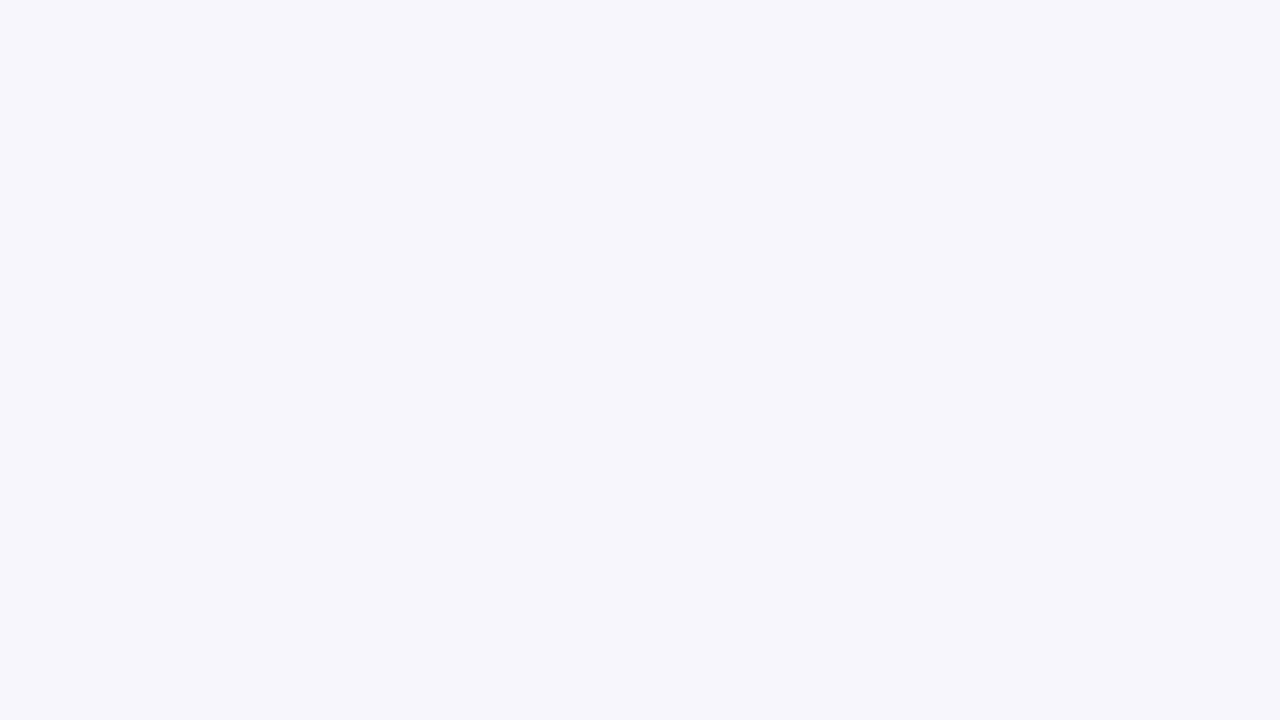

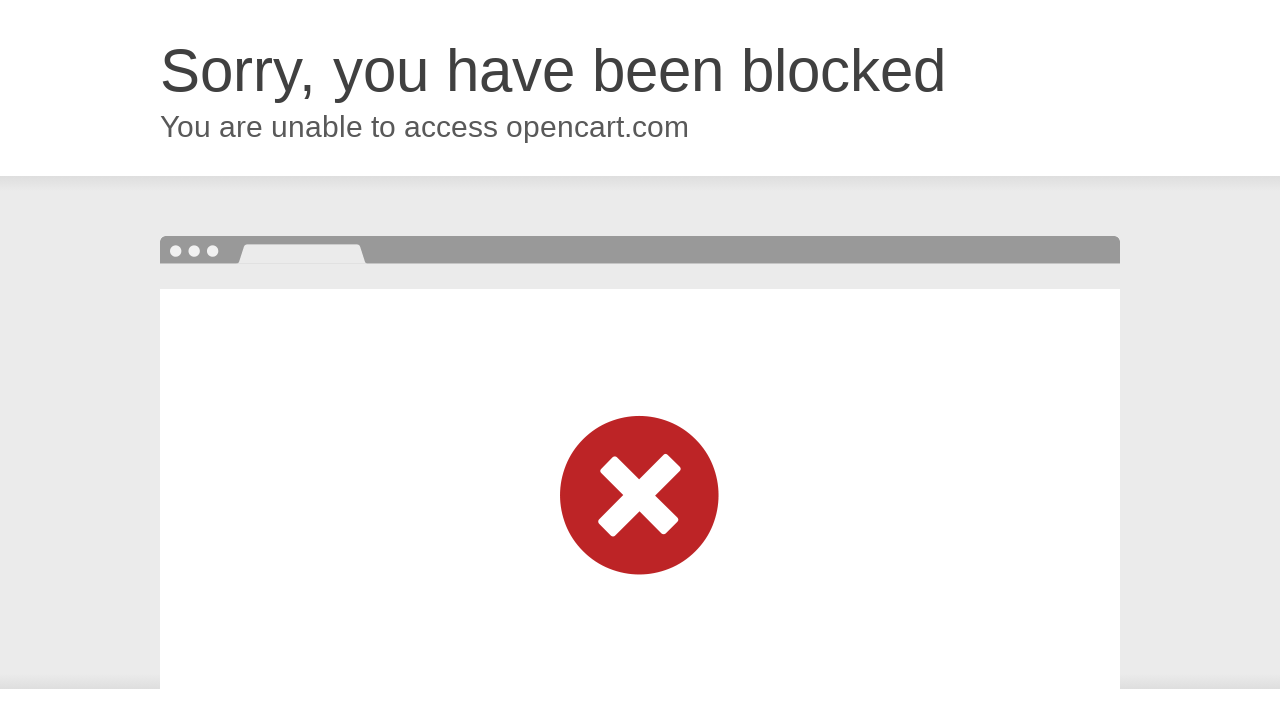